Tests a grocery shopping website by searching for products containing 'ca', verifying product counts, adding items to cart, and checking the brand logo text

Starting URL: https://rahulshettyacademy.com/seleniumPractise/#/

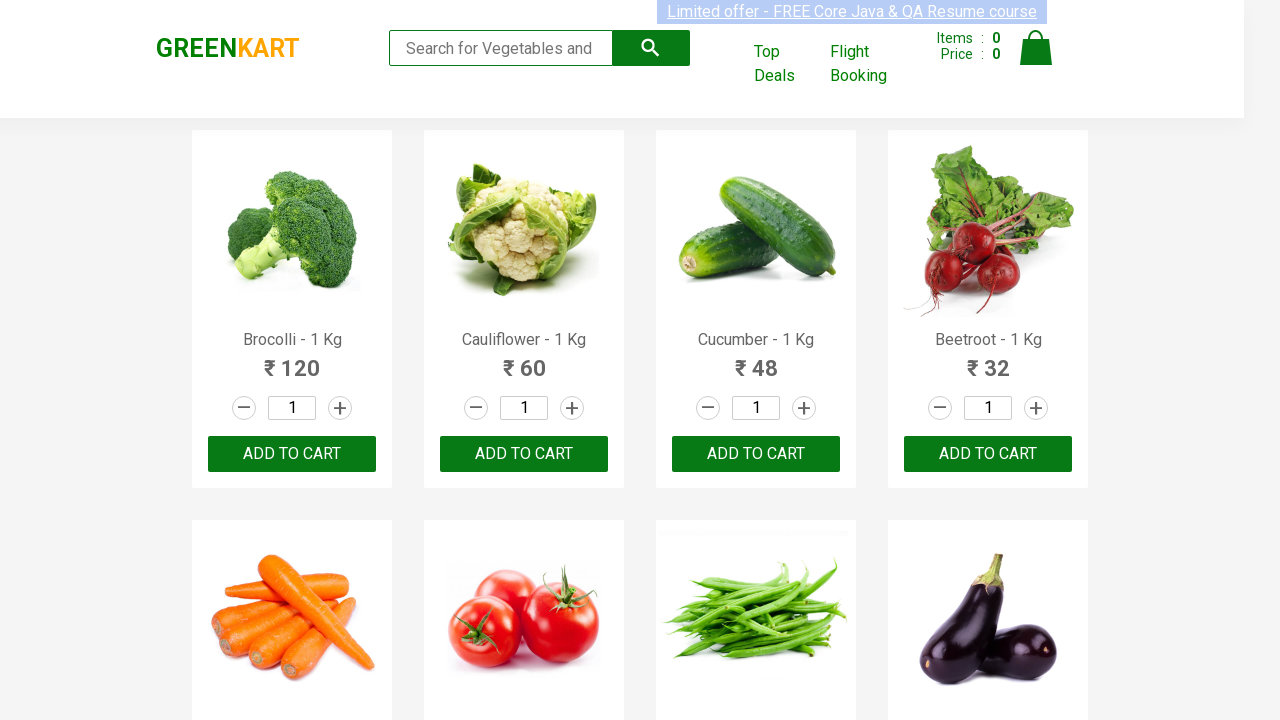

Typed 'ca' in search box to find products on .search-keyword
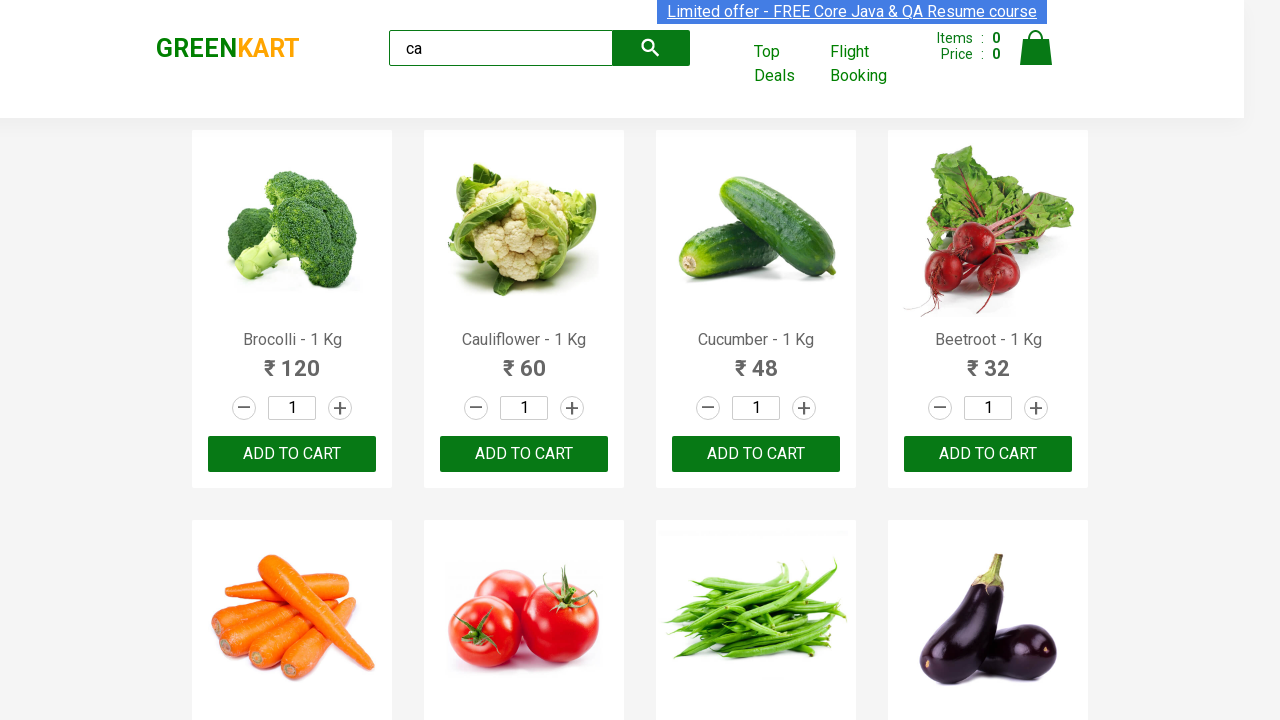

Waited for search results to load
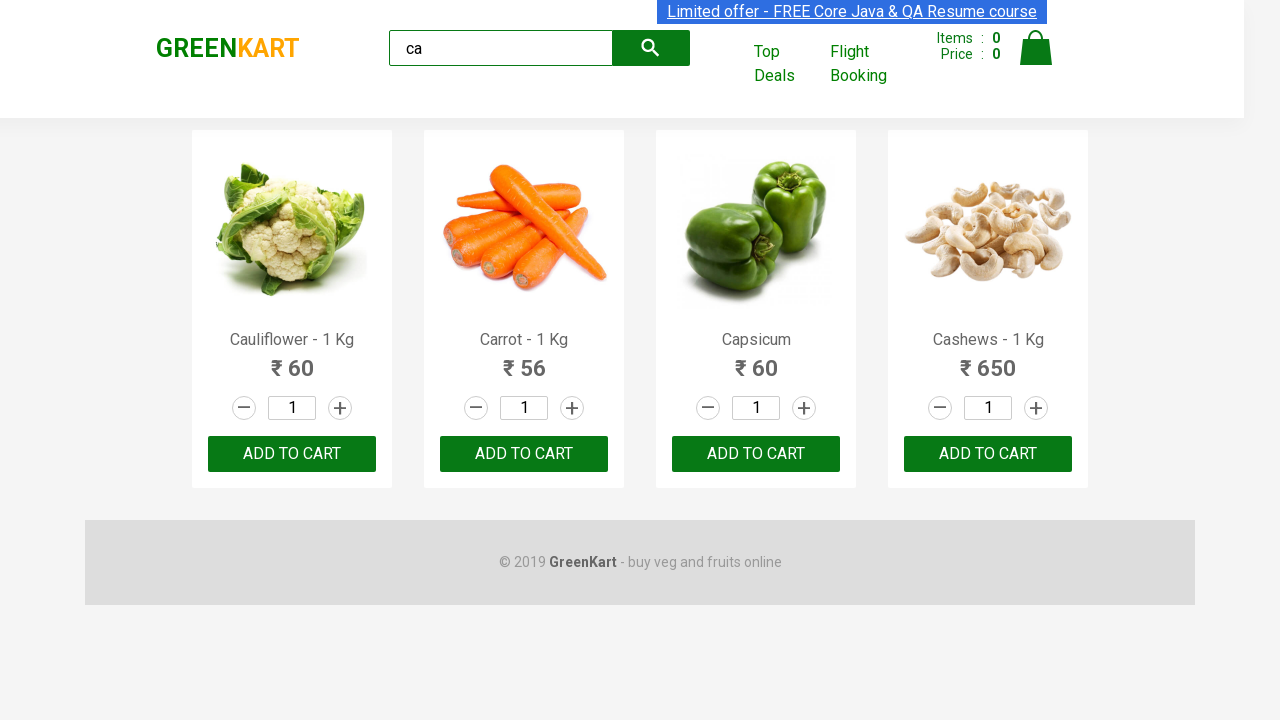

Verified product elements are displayed
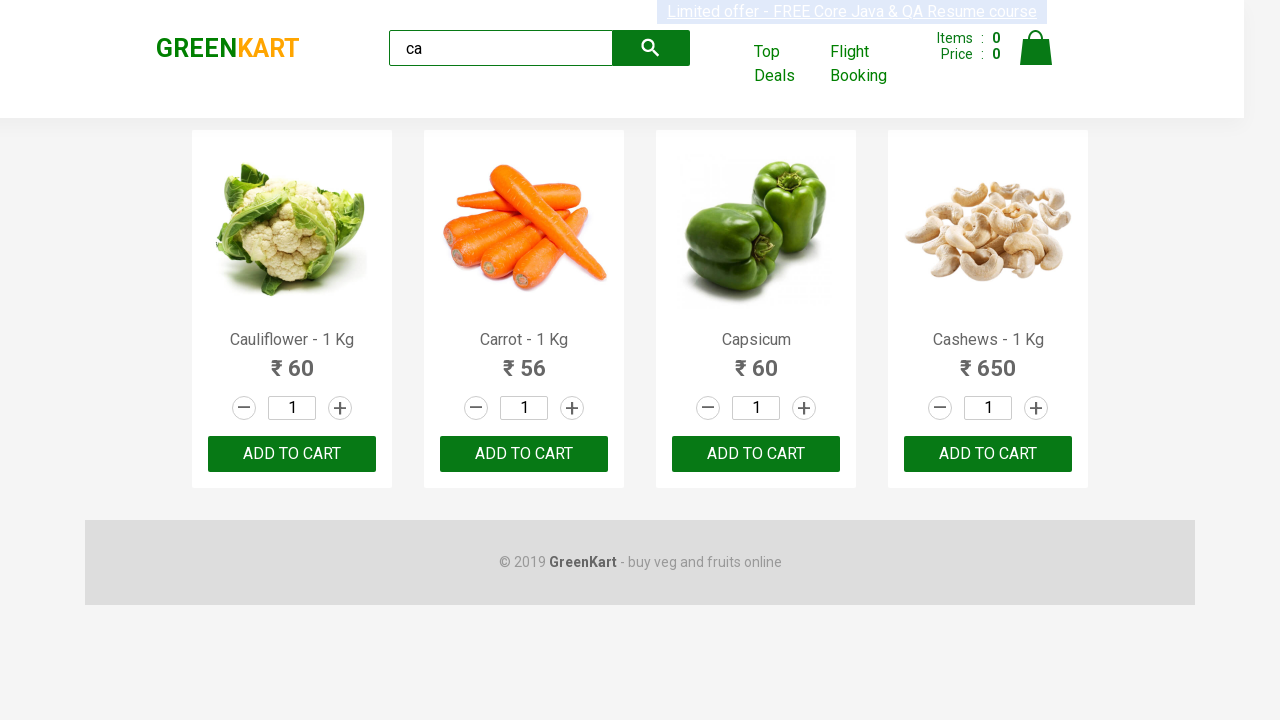

Clicked add to cart button on 3rd product (first time) at (756, 454) on :nth-child(3) > .product-action > button
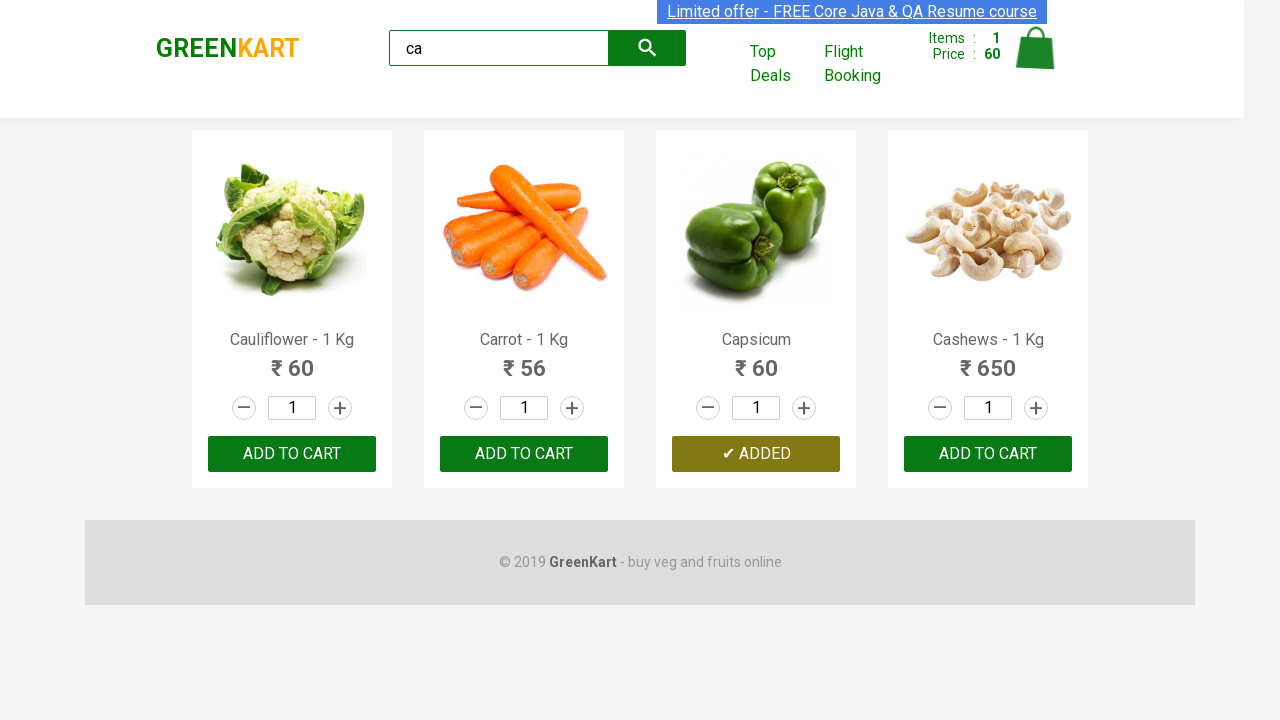

Clicked add to cart button on 3rd product (second time) at (756, 454) on .products .product >> nth=2 >> button:has-text('ADD TO CART')
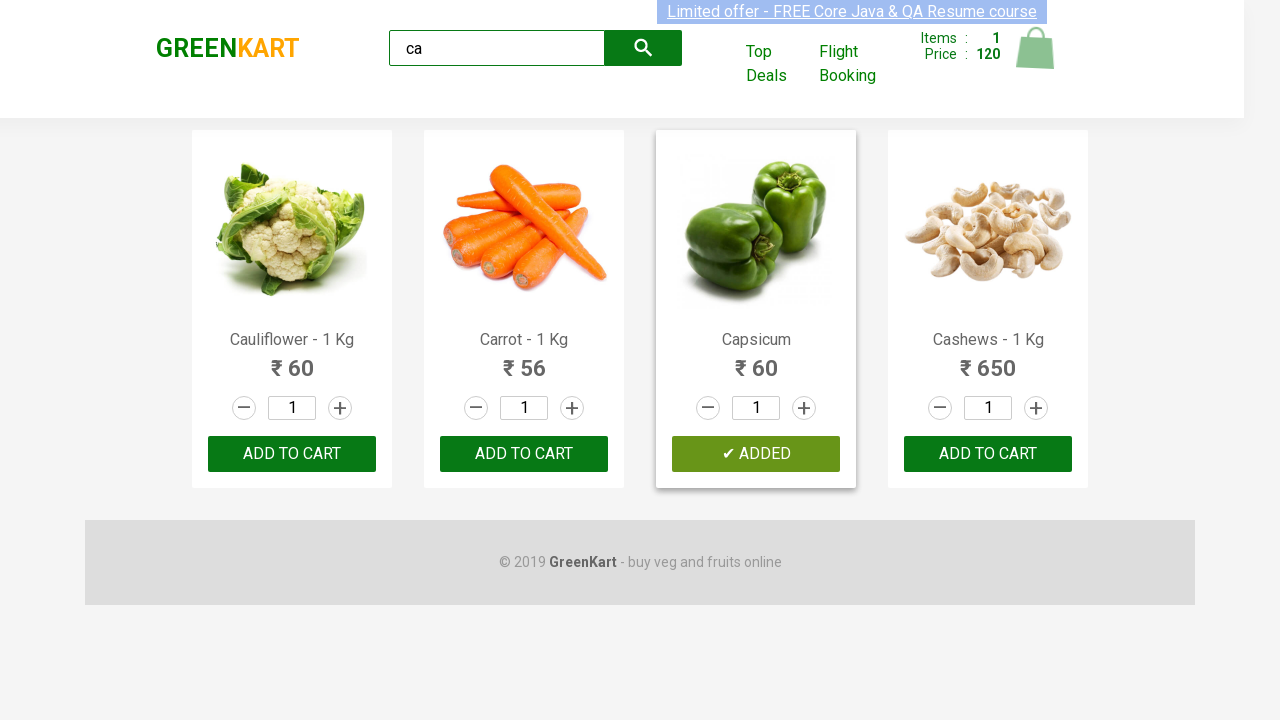

Retrieved all product elements from page
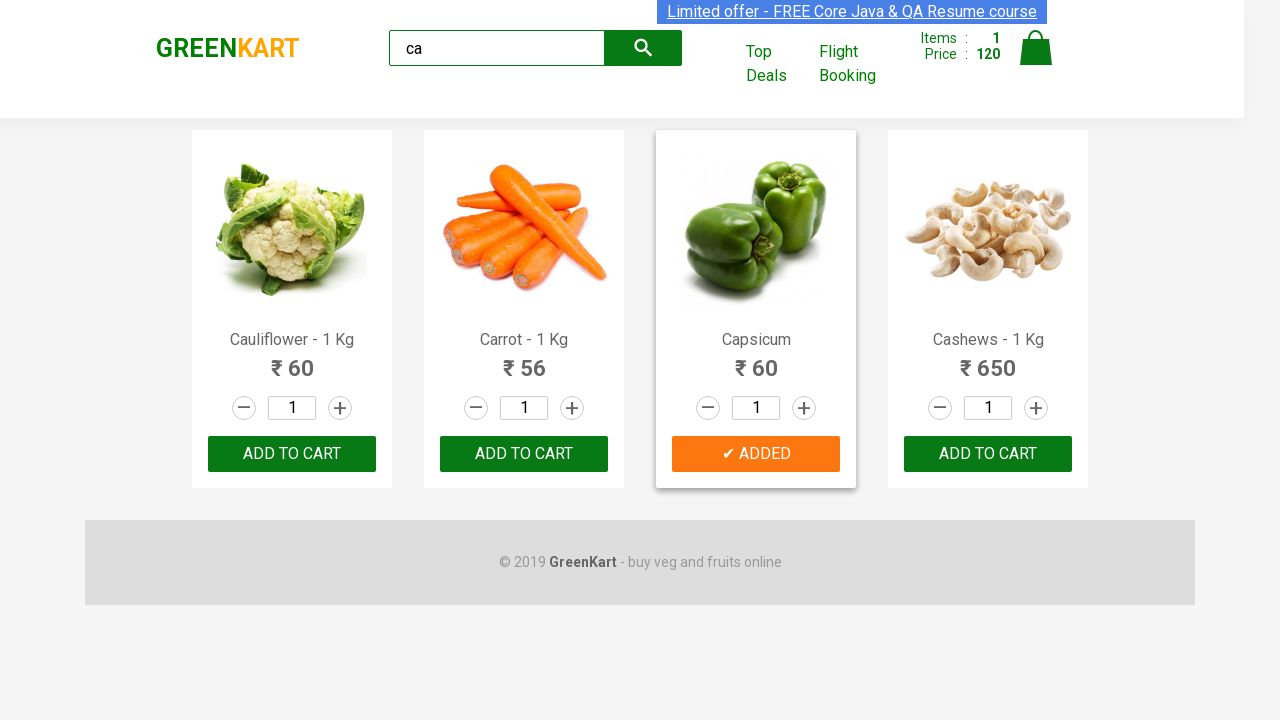

Retrieved product name: Cauliflower - 1 Kg
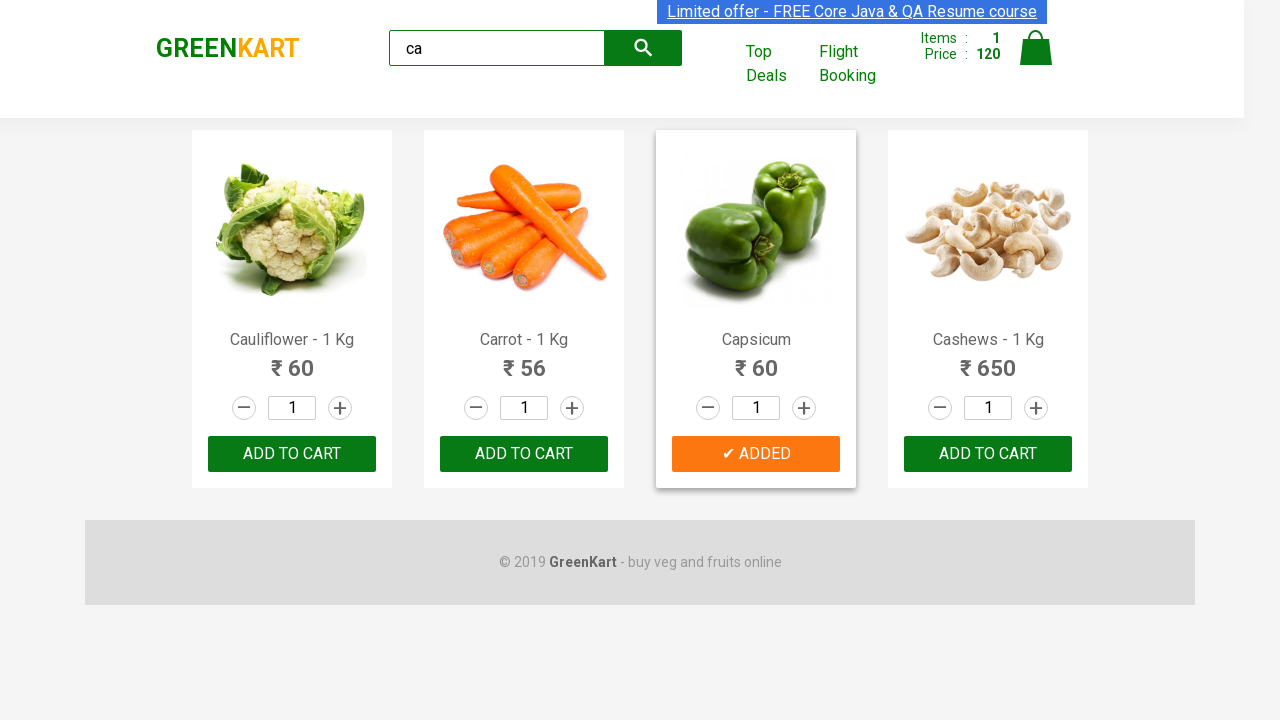

Retrieved product name: Carrot - 1 Kg
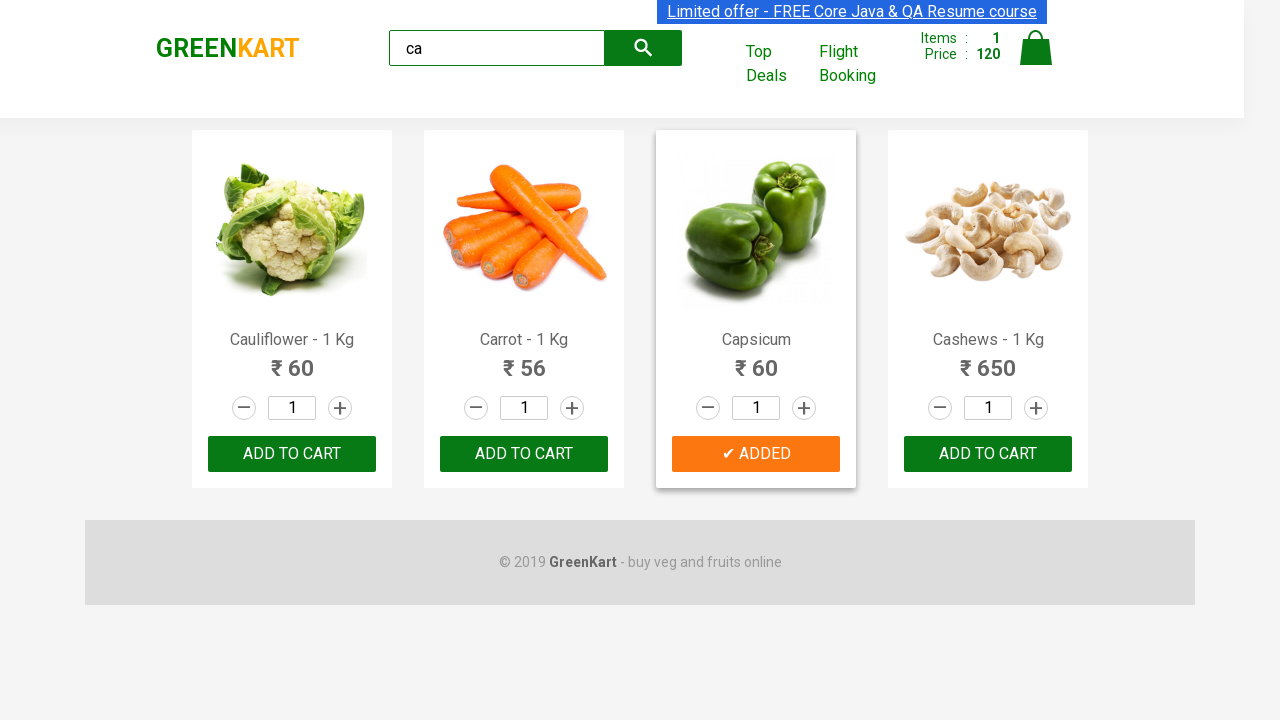

Retrieved product name: Capsicum
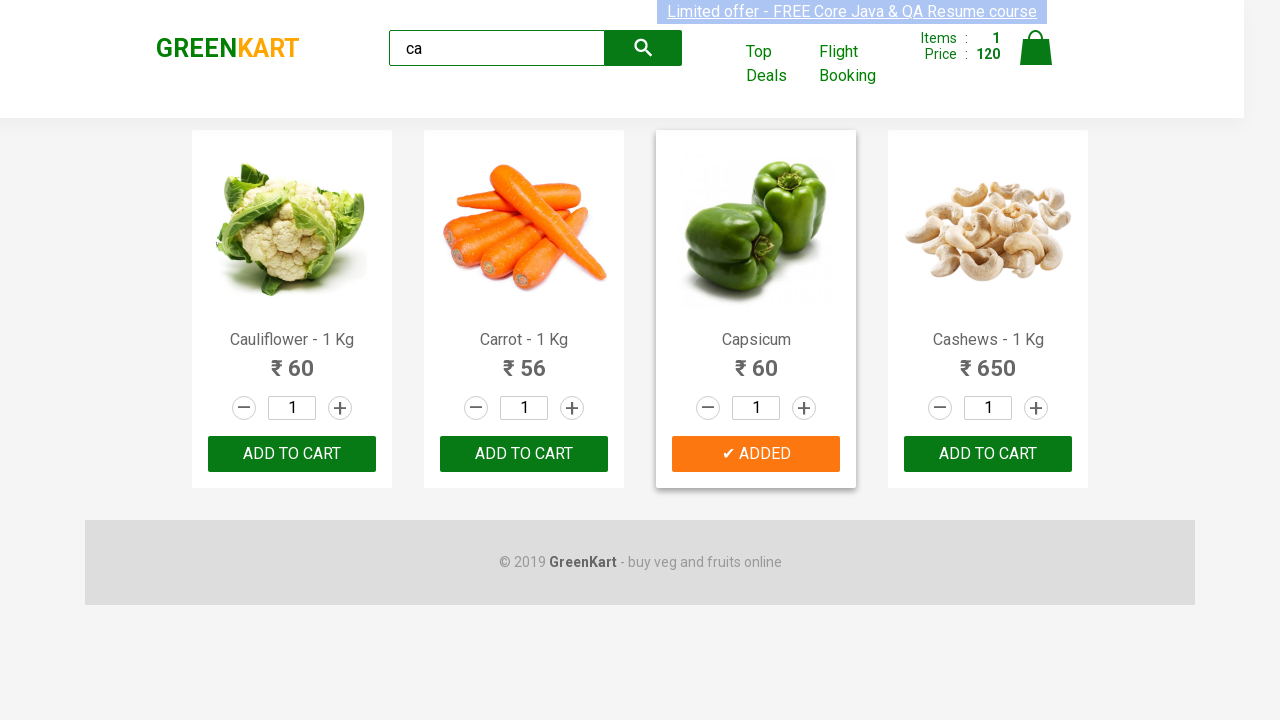

Retrieved product name: Cashews - 1 Kg
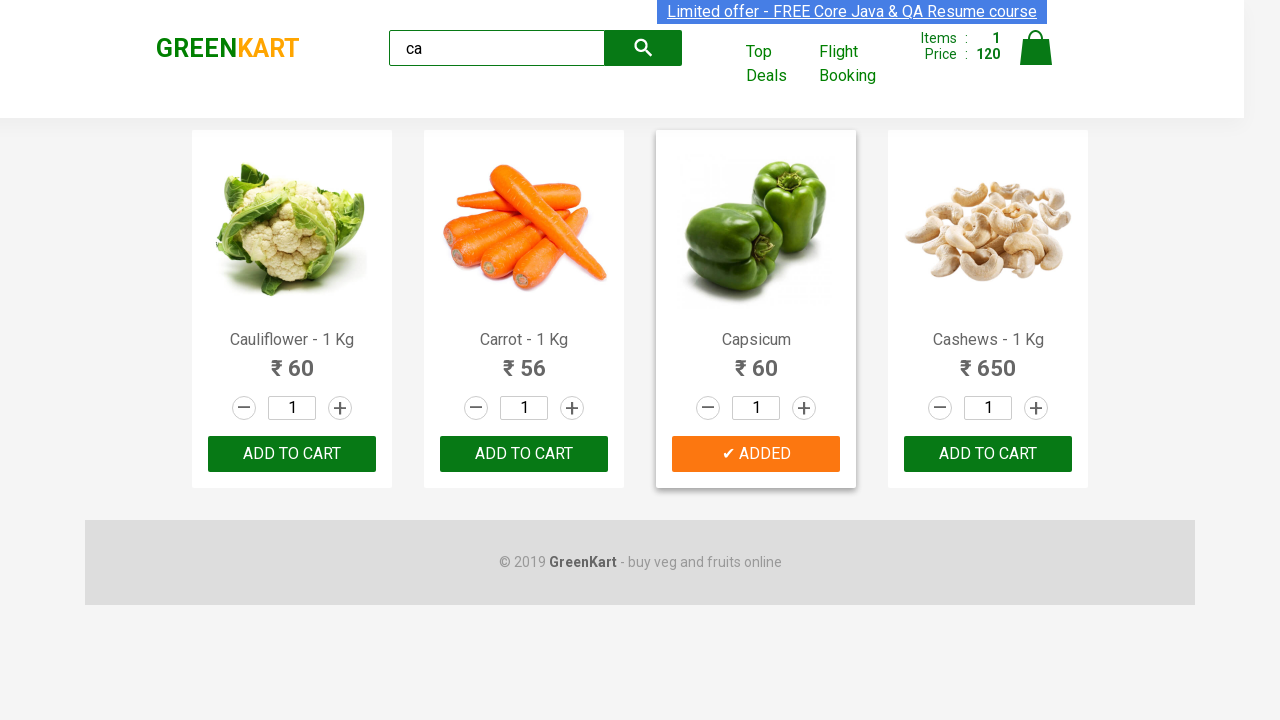

Found Cashews product and clicked add to cart button at (988, 454) on .products .product >> nth=3 >> button
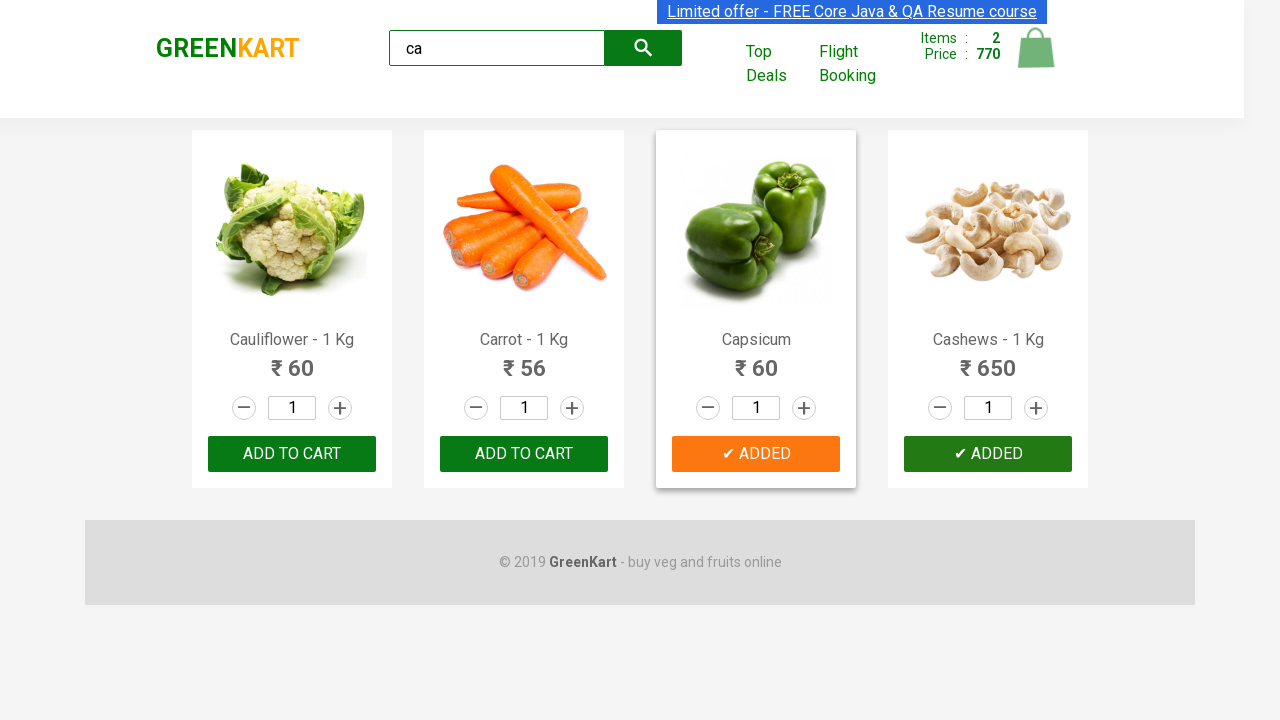

Located brand logo element
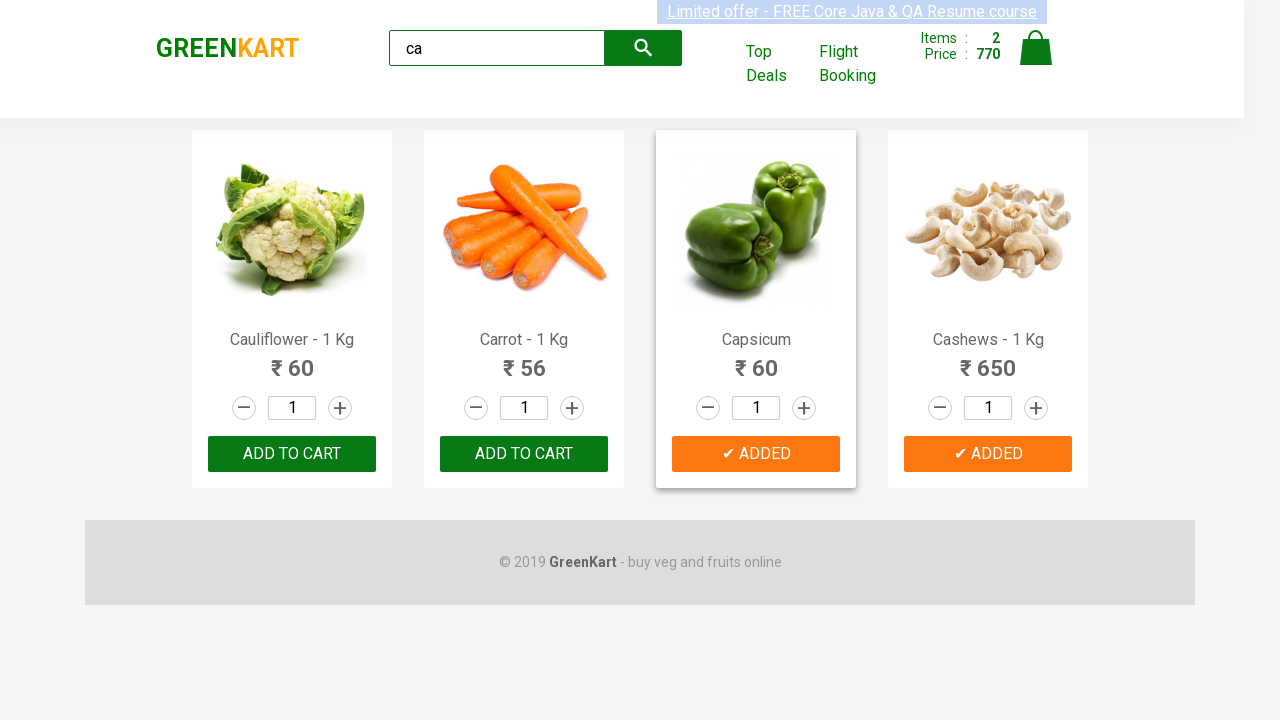

Verified brand logo text is 'GREENKART'
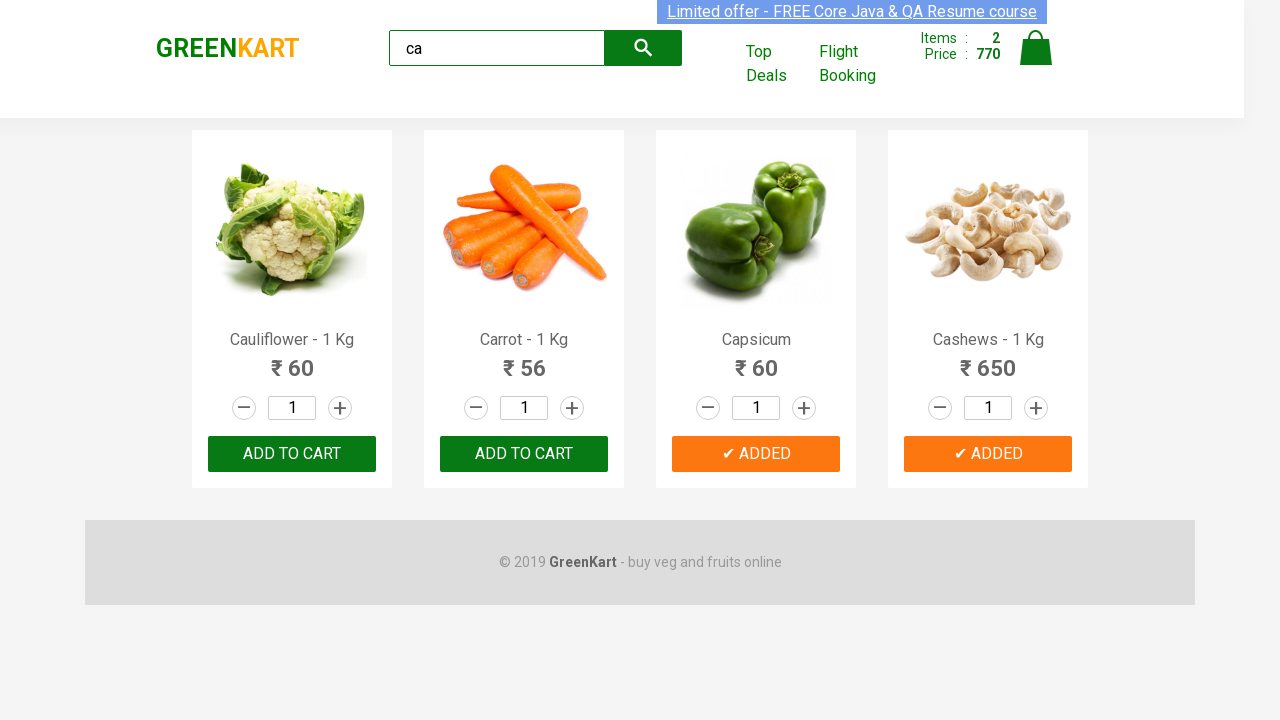

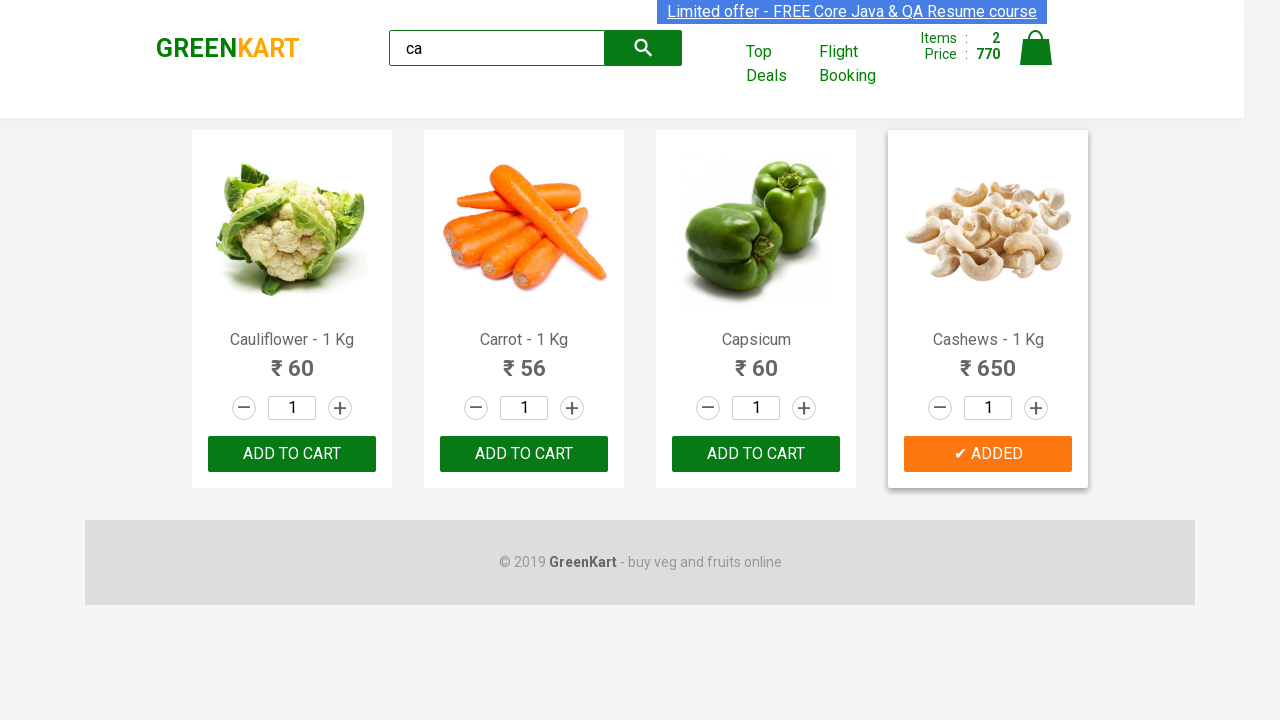